Tests that the todo counter displays the correct number as items are added

Starting URL: https://demo.playwright.dev/todomvc

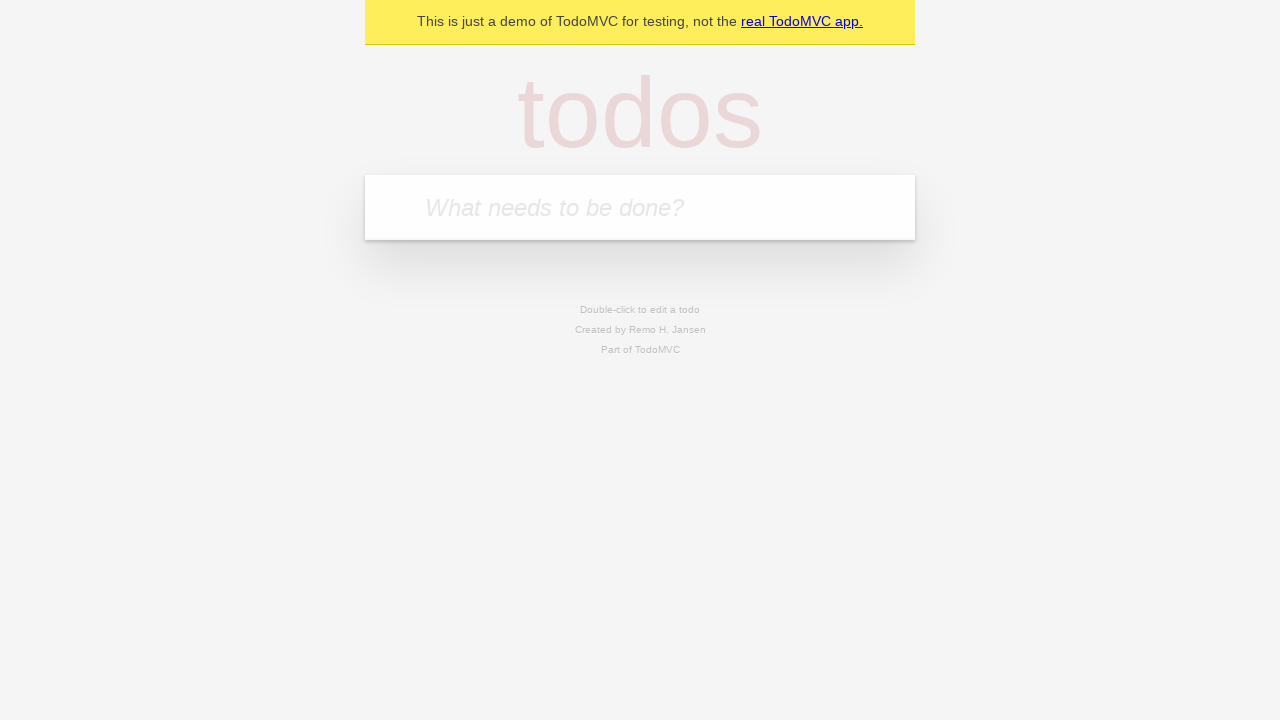

Filled todo input field with 'buy some cheese' on internal:attr=[placeholder="What needs to be done?"i]
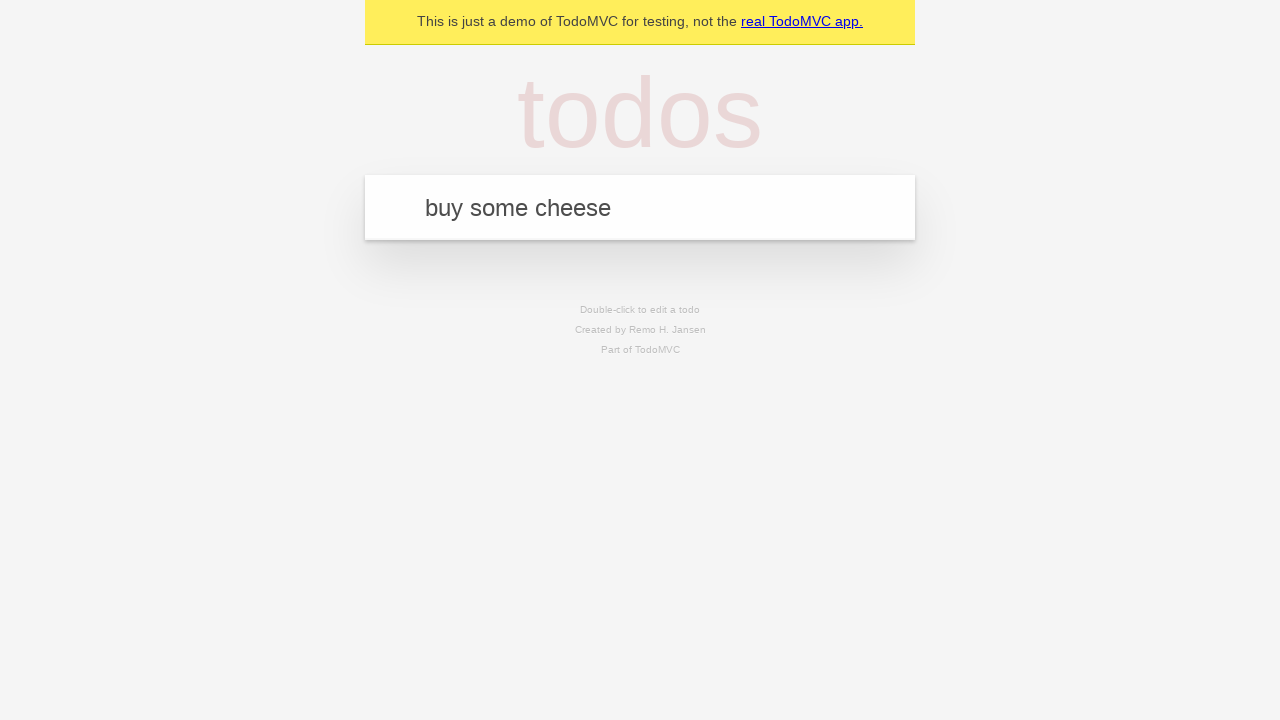

Pressed Enter to add first todo item on internal:attr=[placeholder="What needs to be done?"i]
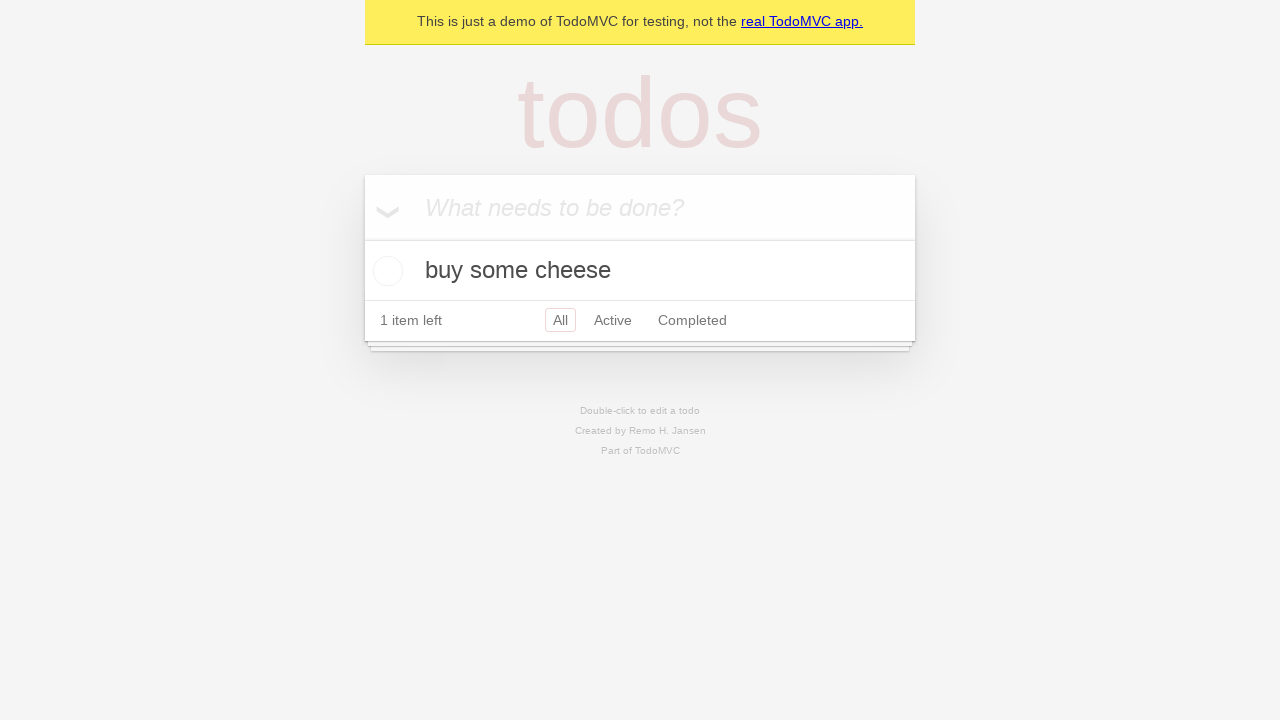

Todo counter element loaded after adding first item
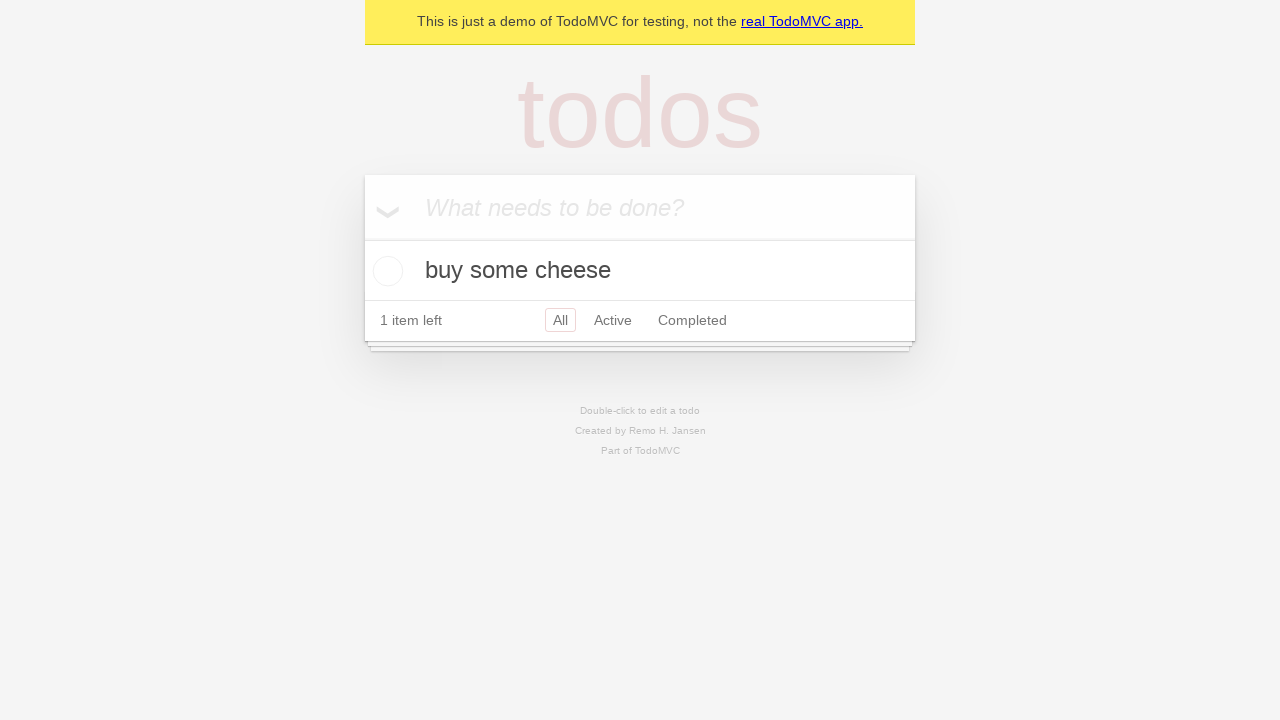

Filled todo input field with 'feed the cat' on internal:attr=[placeholder="What needs to be done?"i]
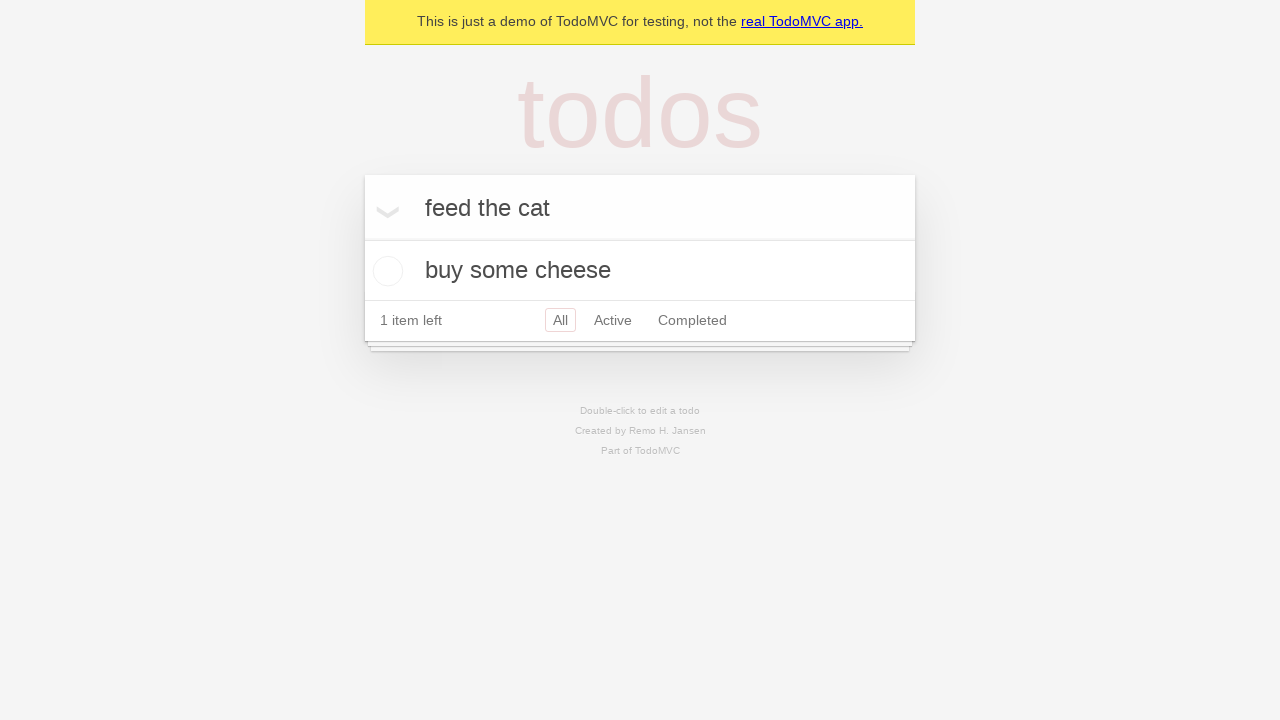

Pressed Enter to add second todo item on internal:attr=[placeholder="What needs to be done?"i]
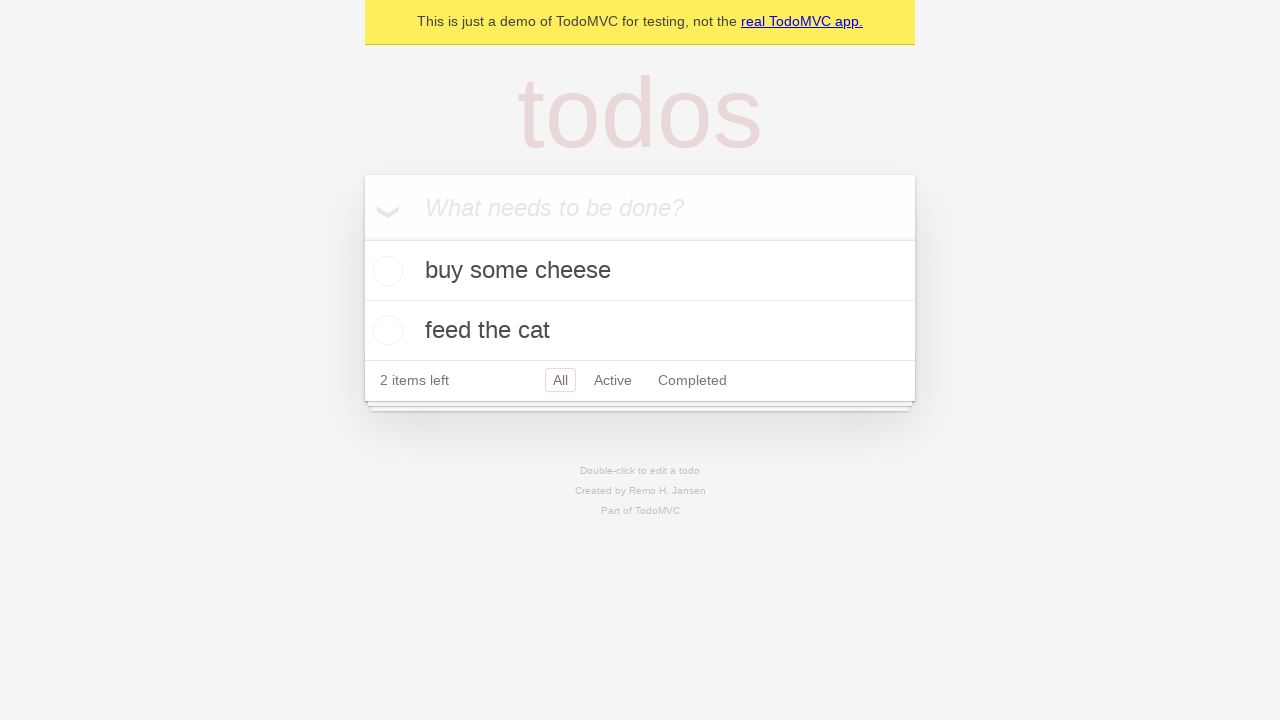

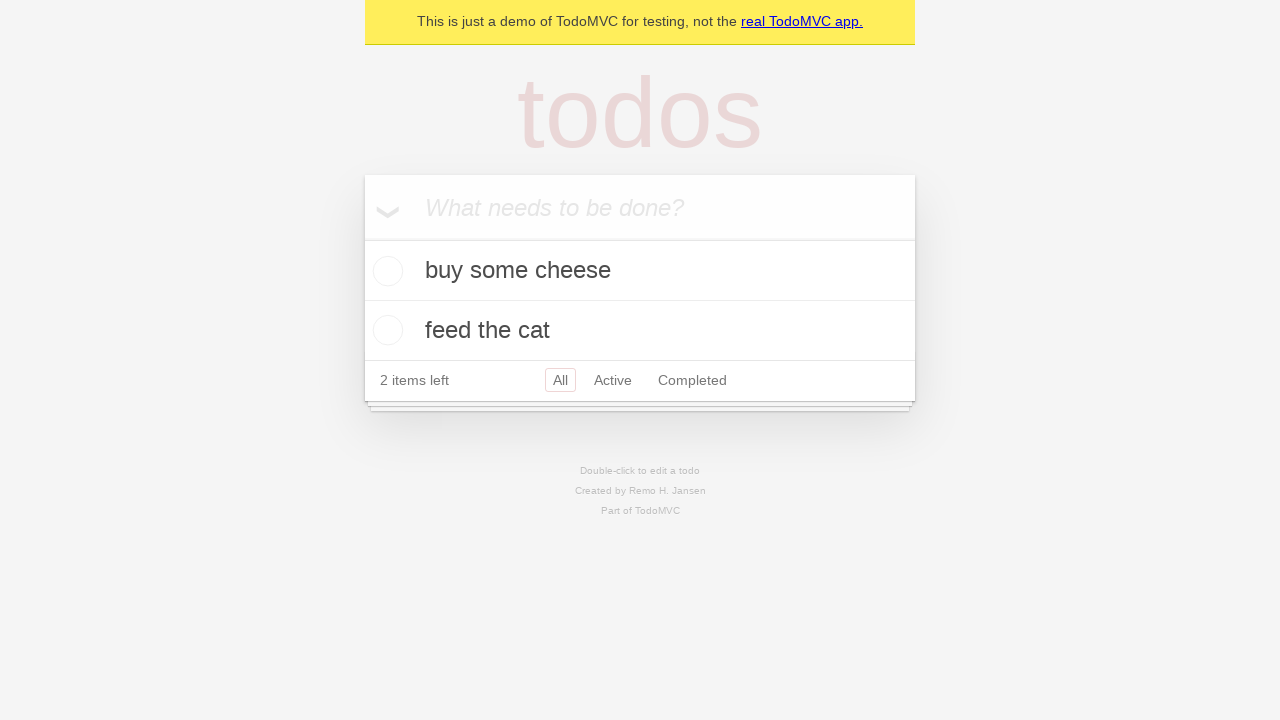